Tests alert confirmation dialog by clicking a button that triggers an alert and accepting it

Starting URL: https://demoqa.com/alerts

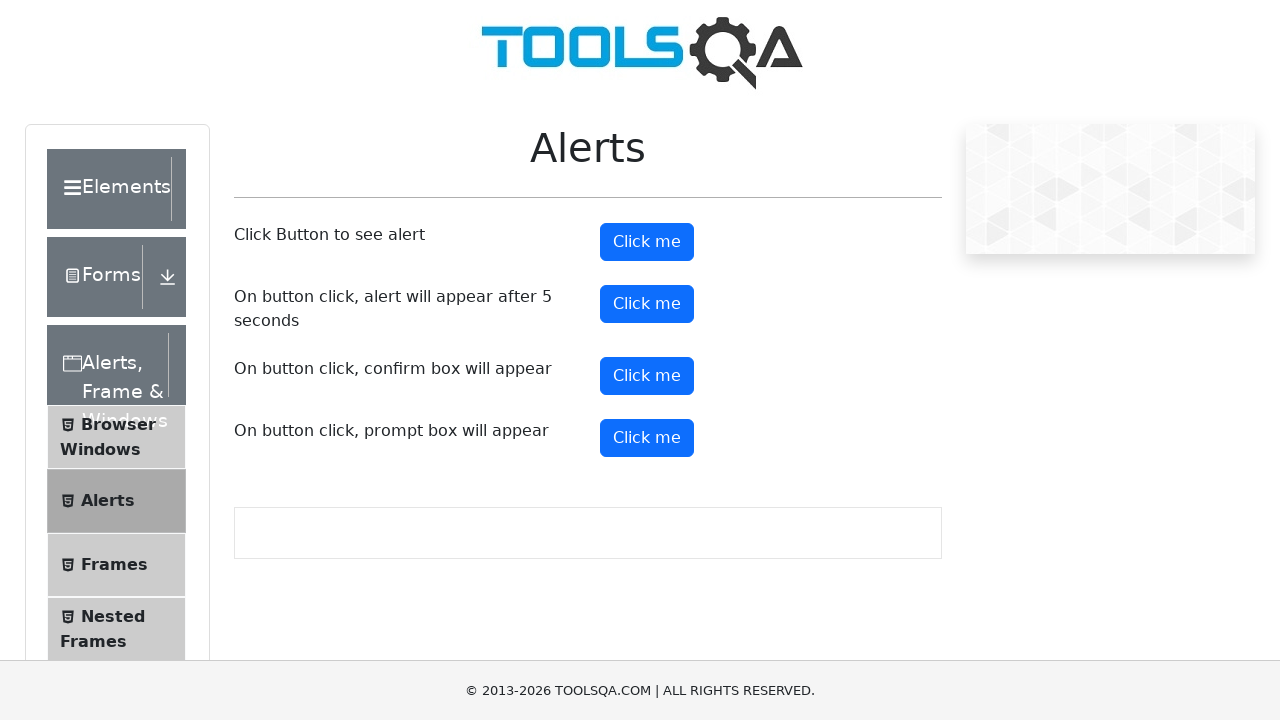

Clicked the confirmation alert button at (647, 376) on button#confirmButton
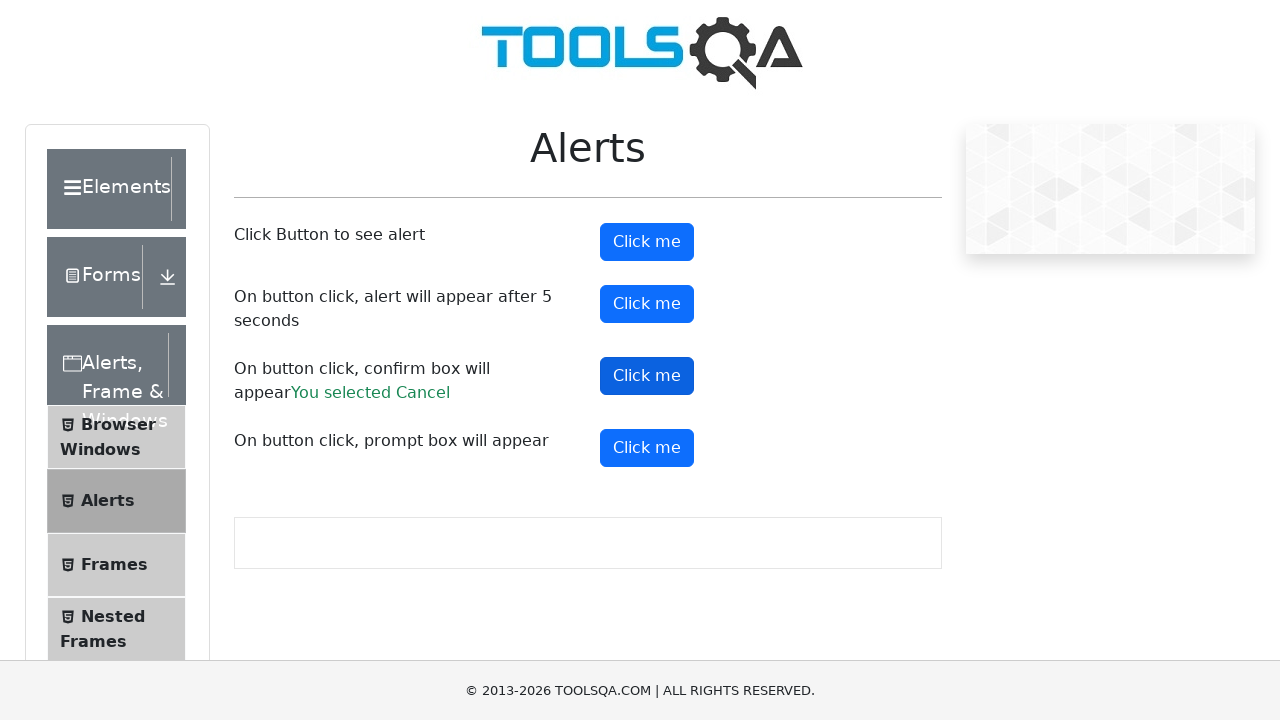

Set up dialog handler to accept alert confirmation
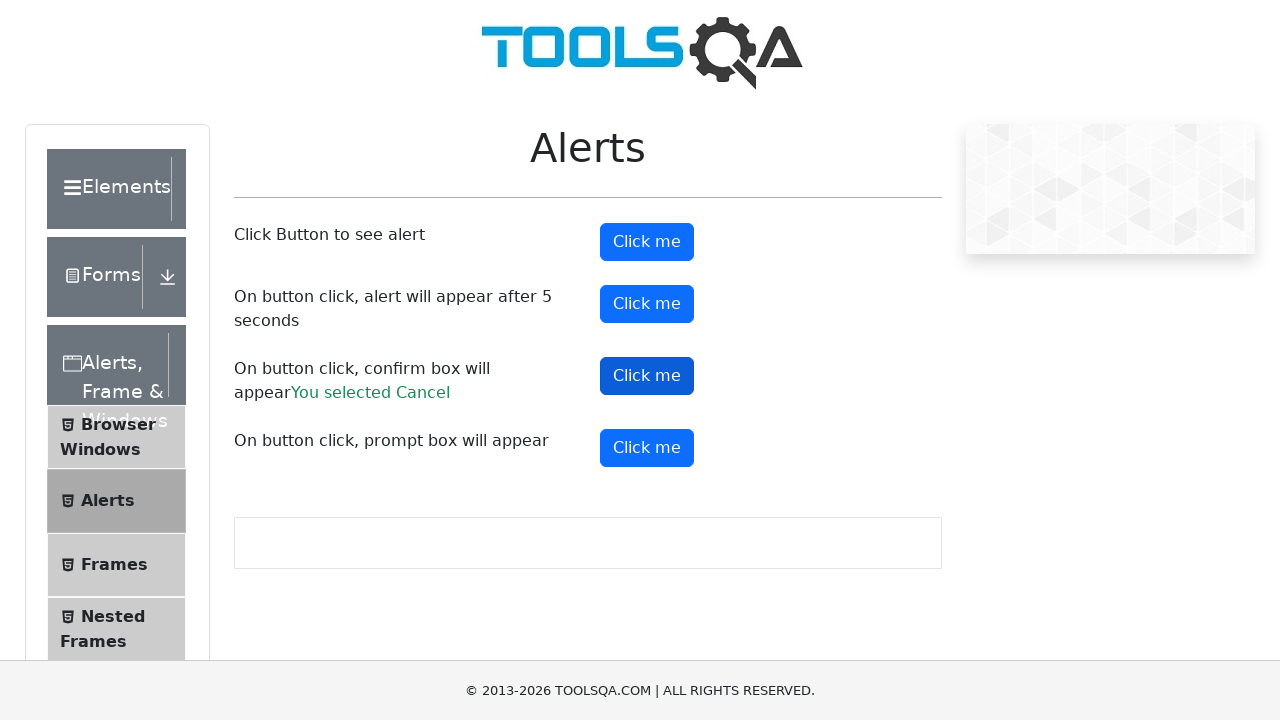

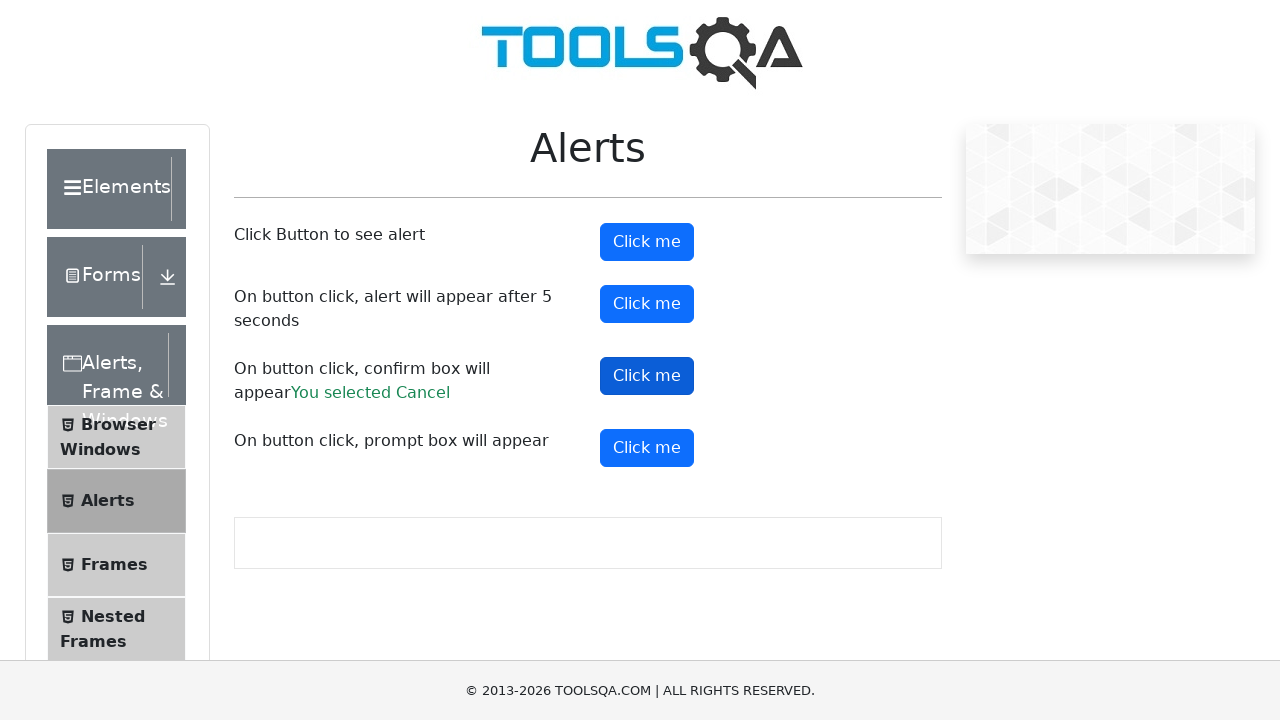